Navigates to the TAF 5G products page and verifies that the products table loads with data rows.

Starting URL: http://zd.taf.org.cn/#/

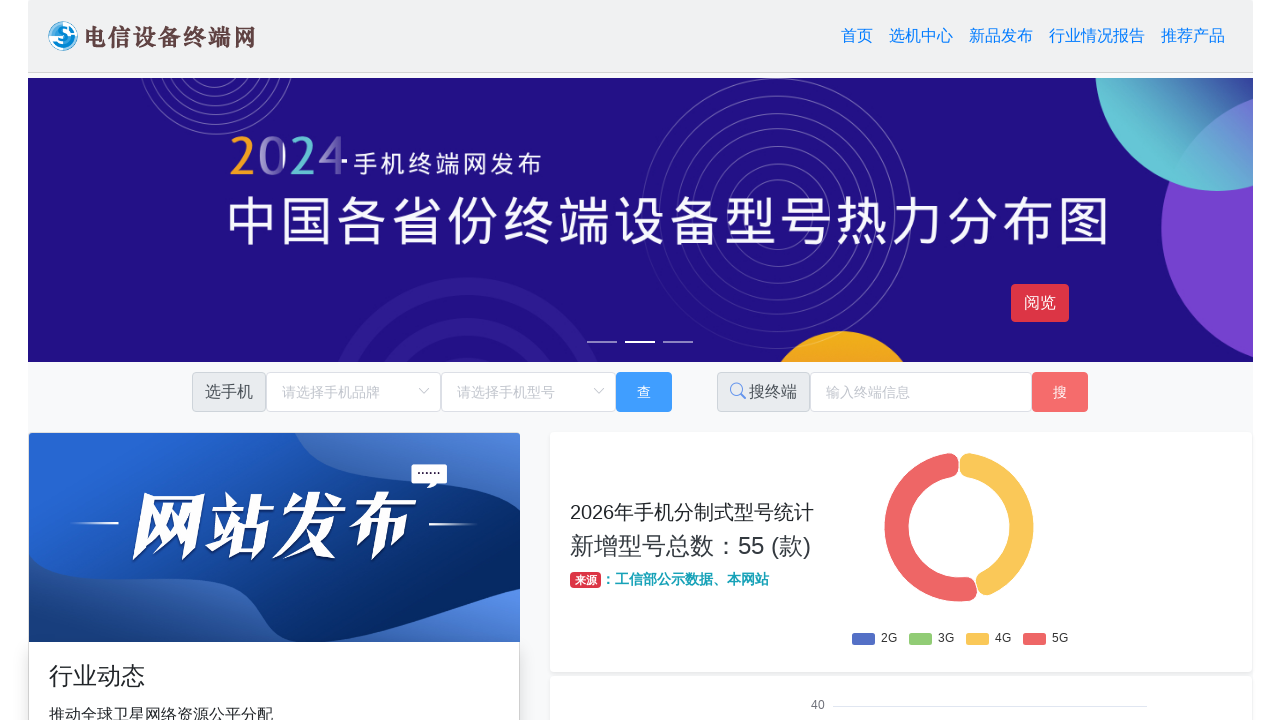

Waited 5 seconds for page to fully load JavaScript content
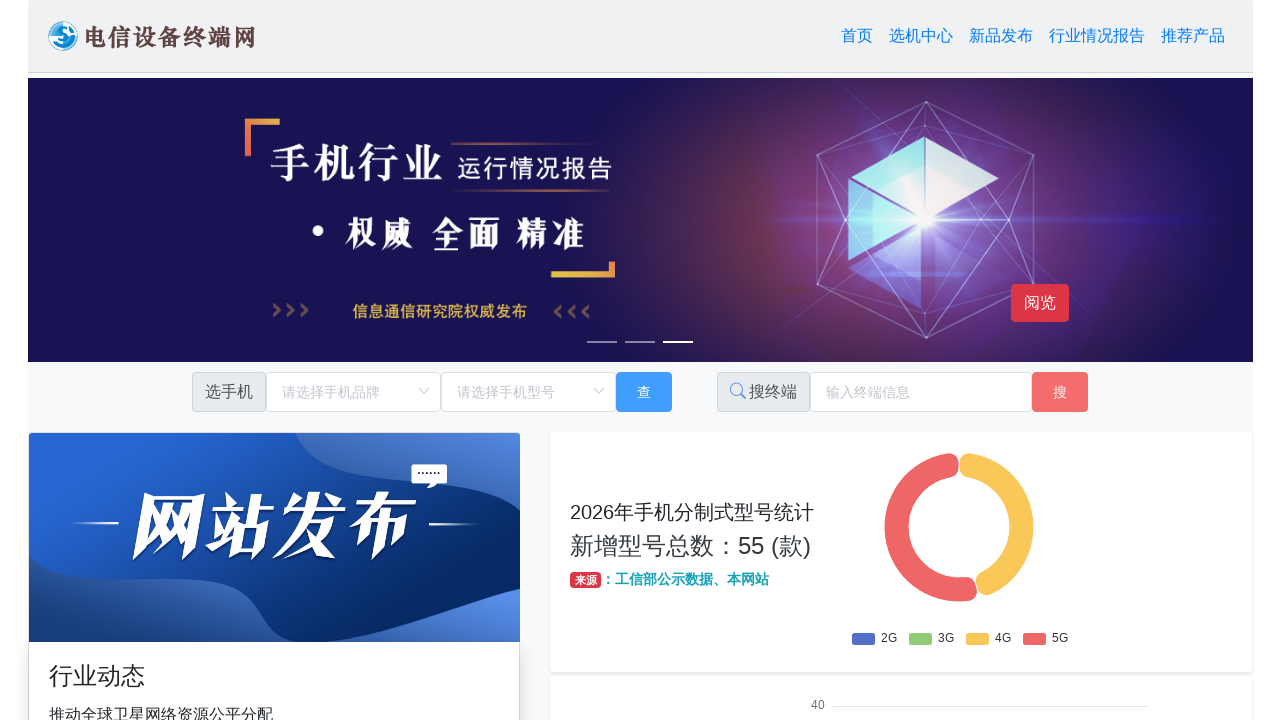

Products table loaded with data rows visible
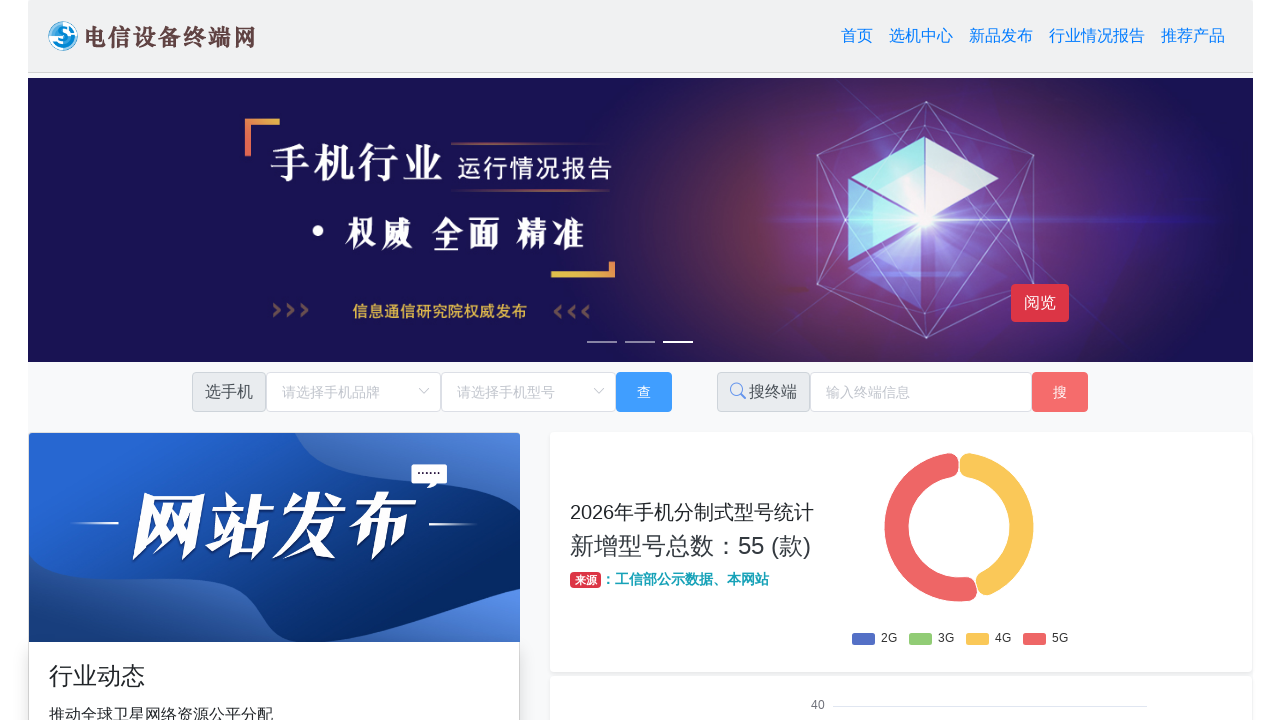

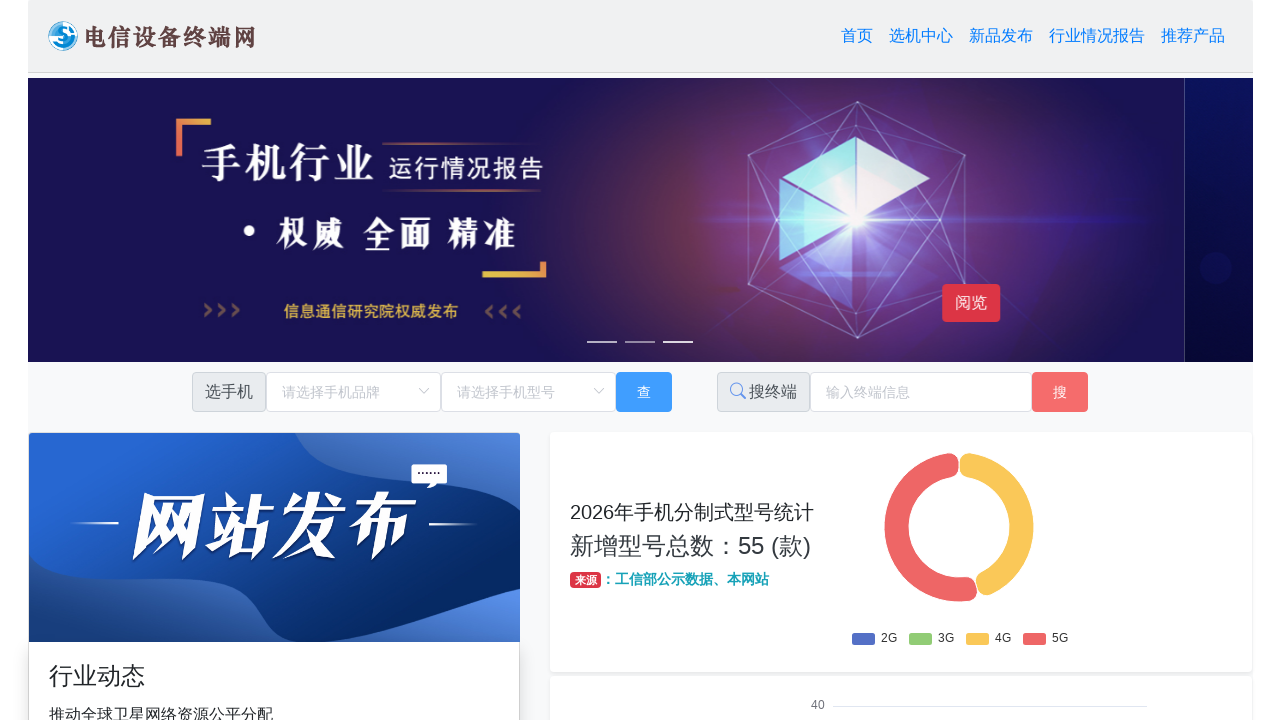